Tests JavaScript alert handling functionality including JS Alert (accept), JS Confirm (accept and dismiss), and JS Prompt (accept with text input and dismiss) on a demo application page.

Starting URL: https://github.com/saucelabs/the-internet

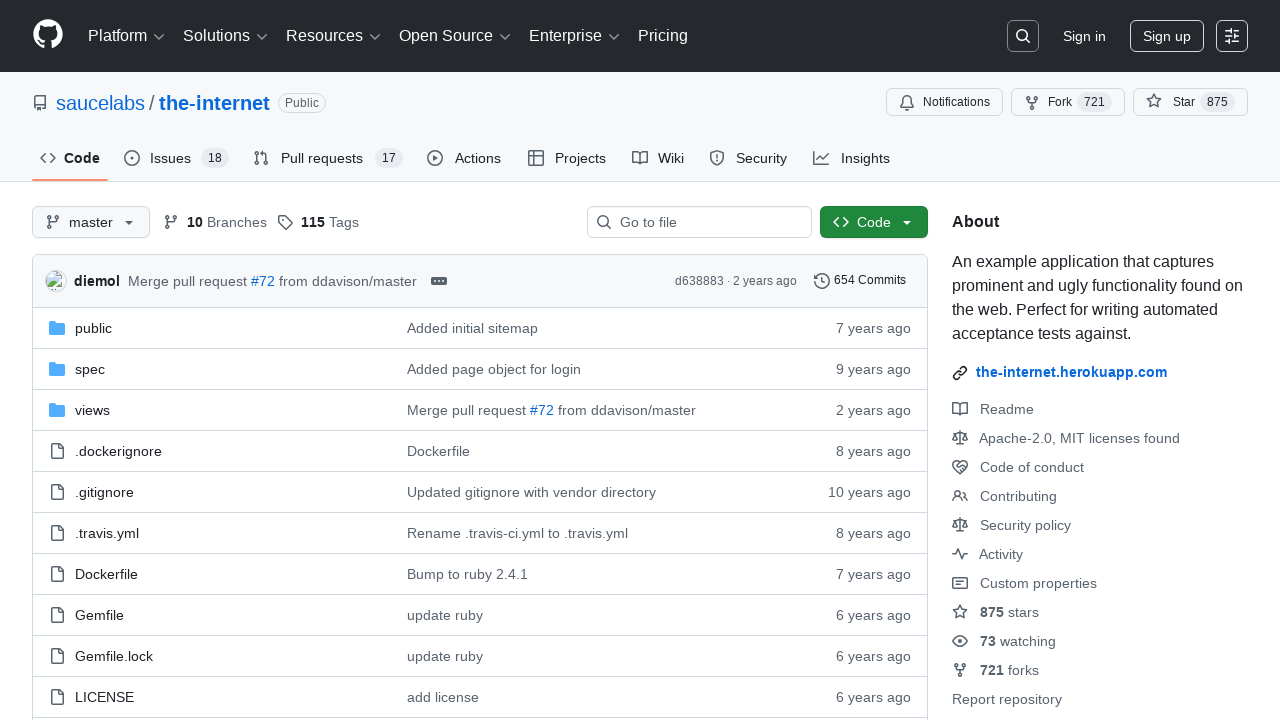

Clicked on JavaScript Alerts link at (156, 360) on text=JavaScript Alerts
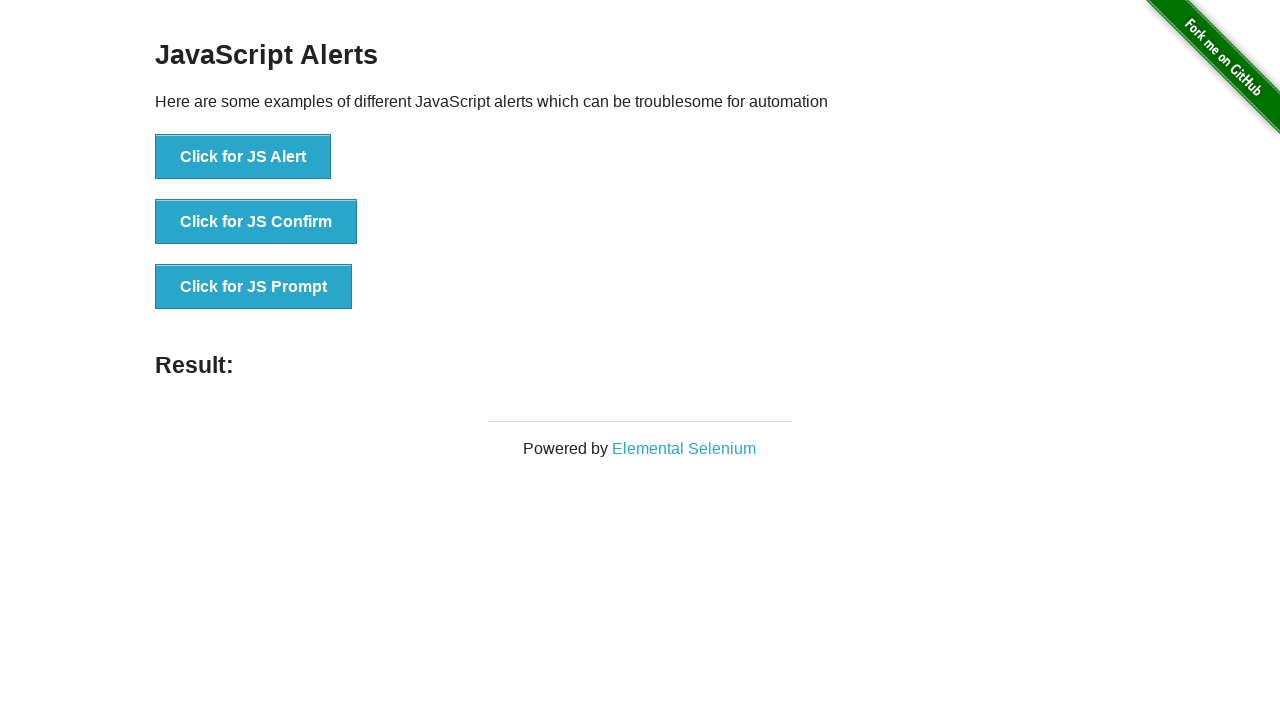

Clicked button to trigger JS Alert at (243, 157) on xpath=/html/body/div[2]/div/div/ul/li[1]/button
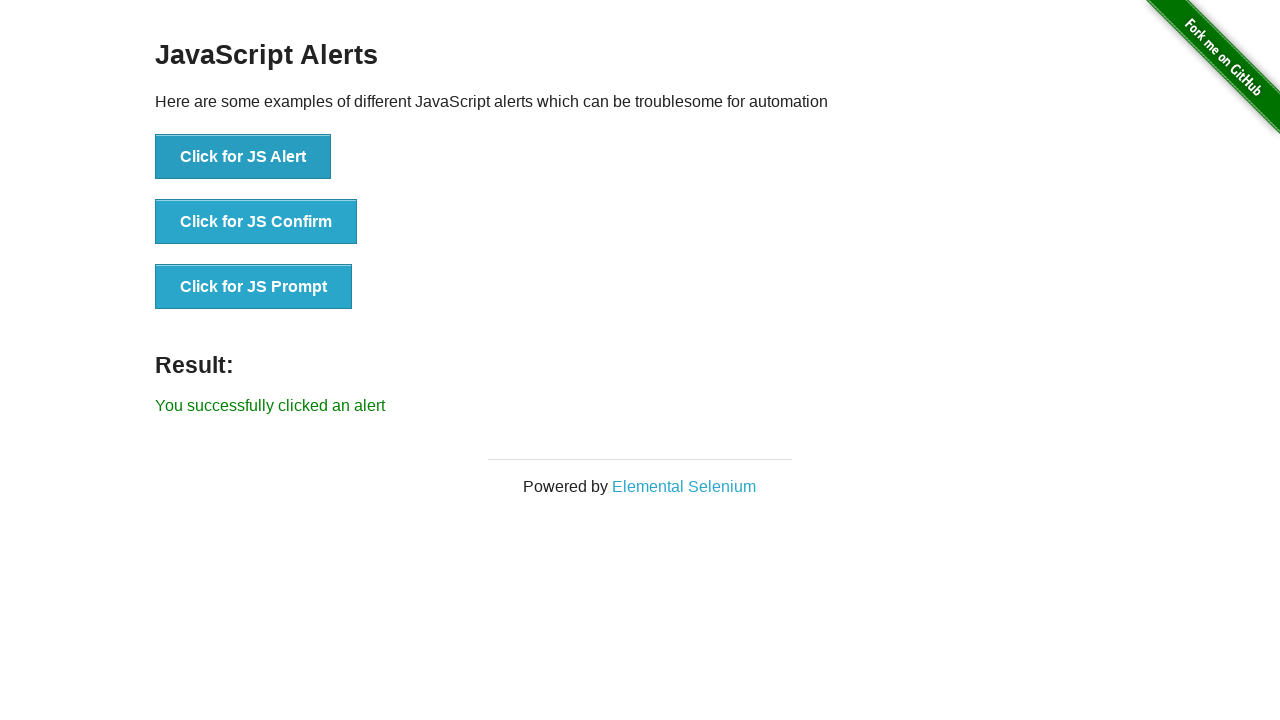

Registered dialog handler and accepted JS Alert
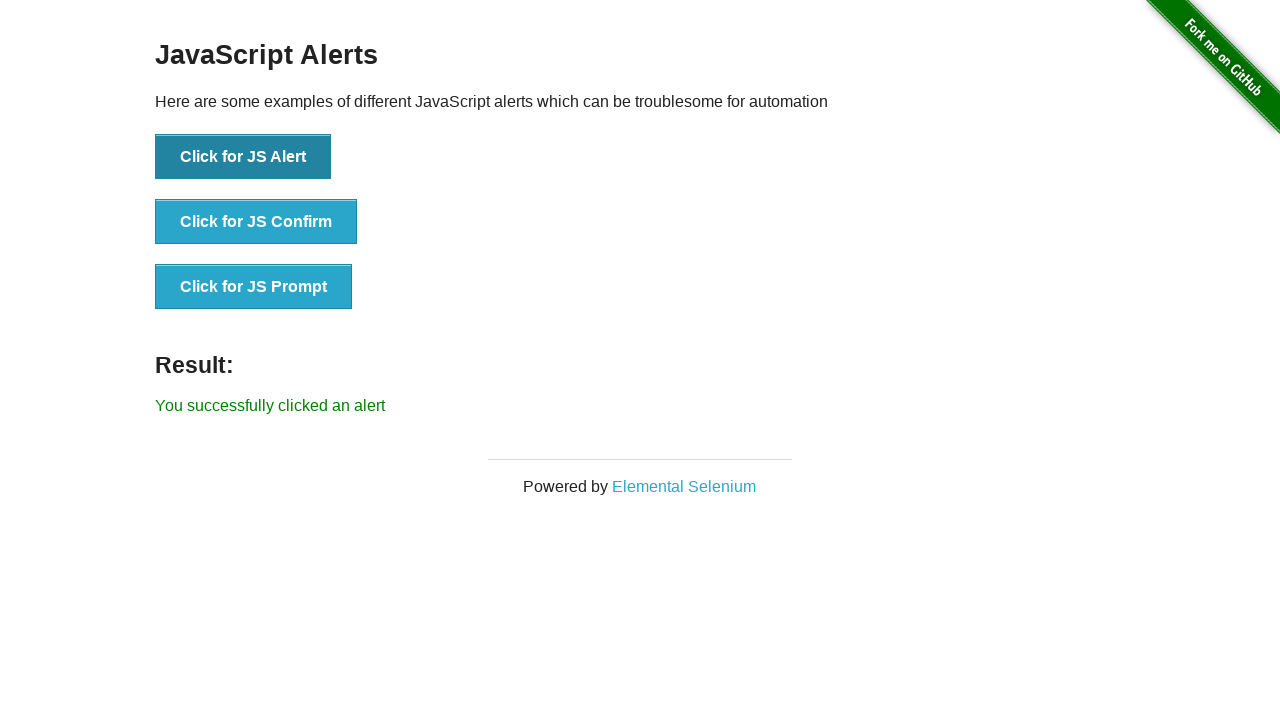

Alert result message appeared
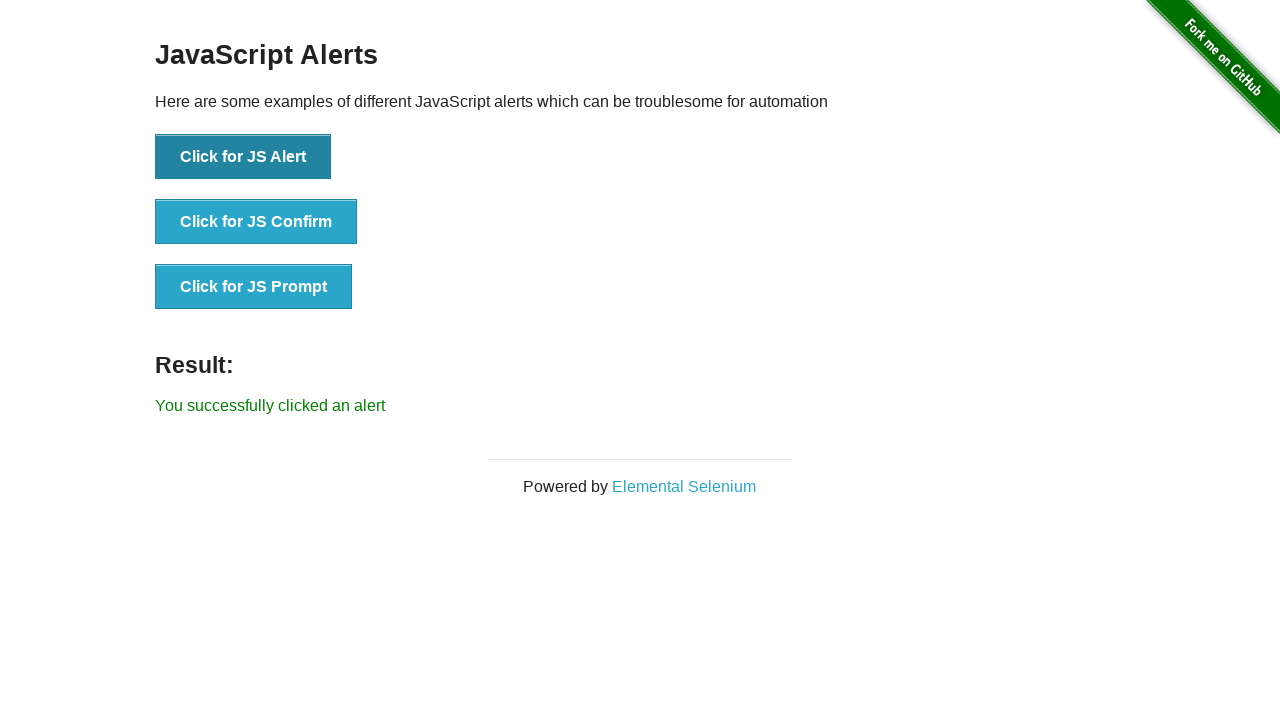

Registered dialog handler for confirm alert (accept)
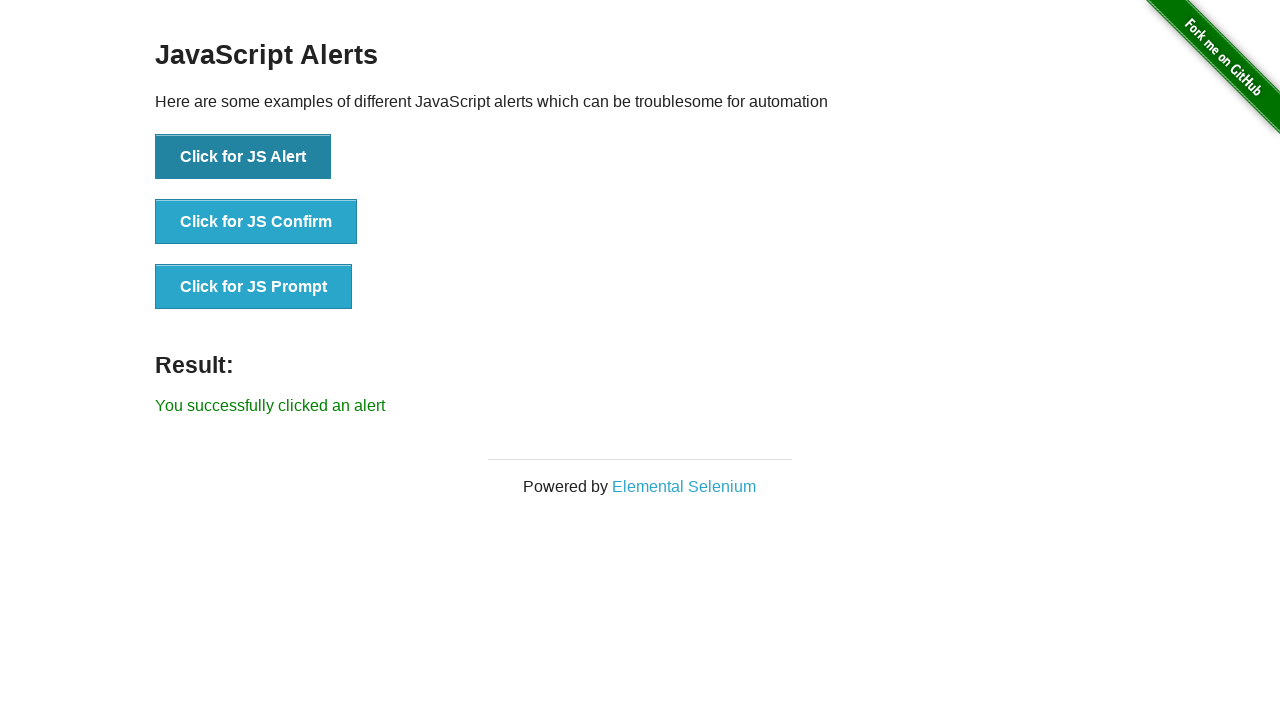

Clicked button to trigger JS Confirm dialog at (256, 222) on xpath=/html/body/div[2]/div/div/ul/li[2]/button
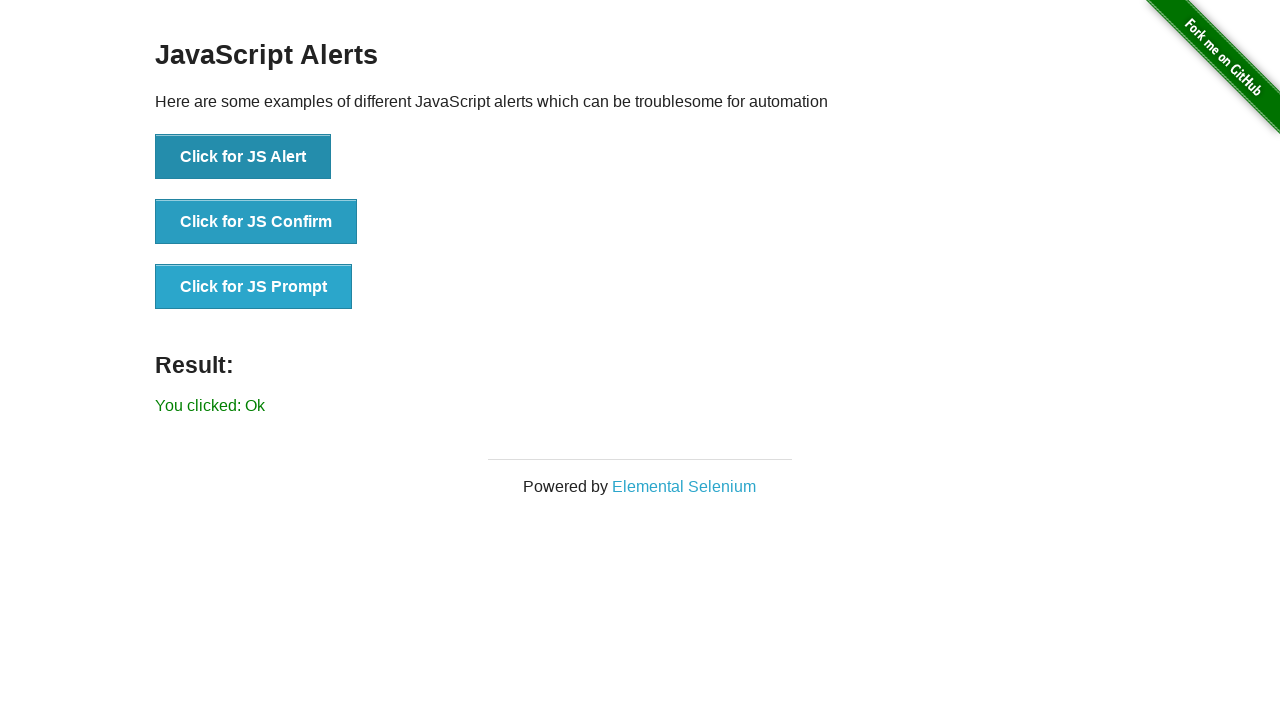

Confirm dialog accepted and result message appeared
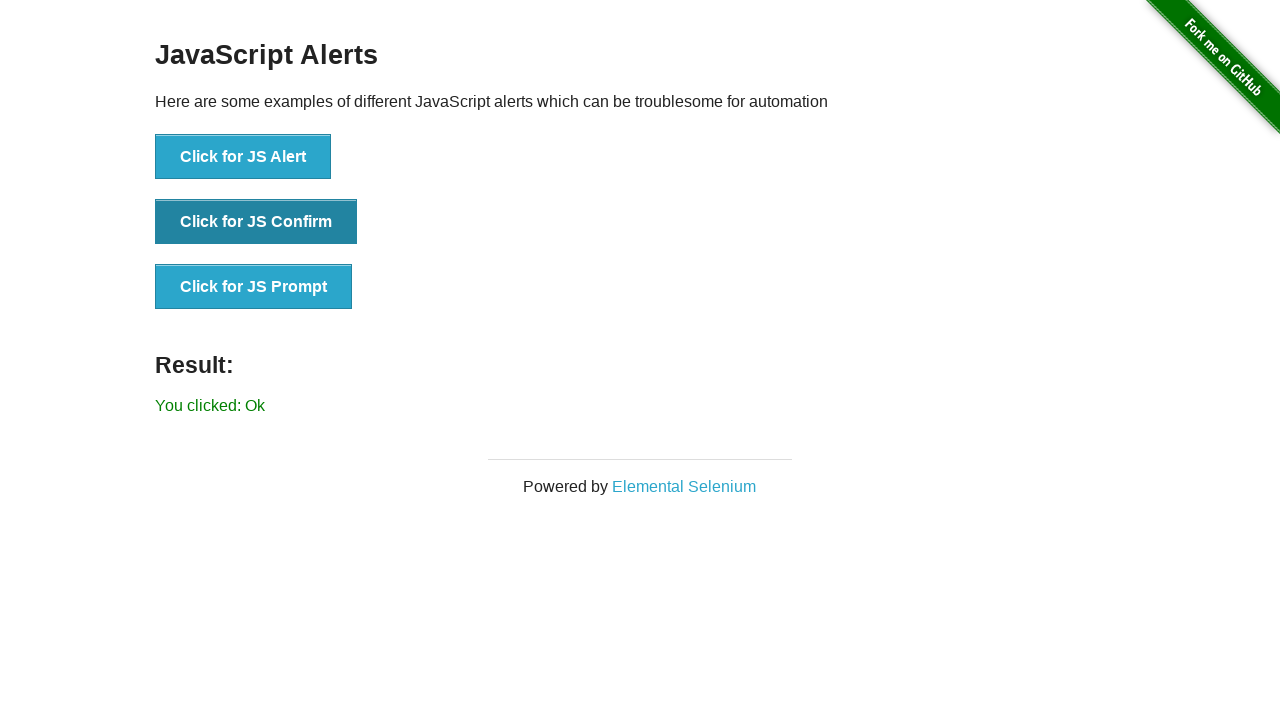

Registered dialog handler for confirm alert (dismiss)
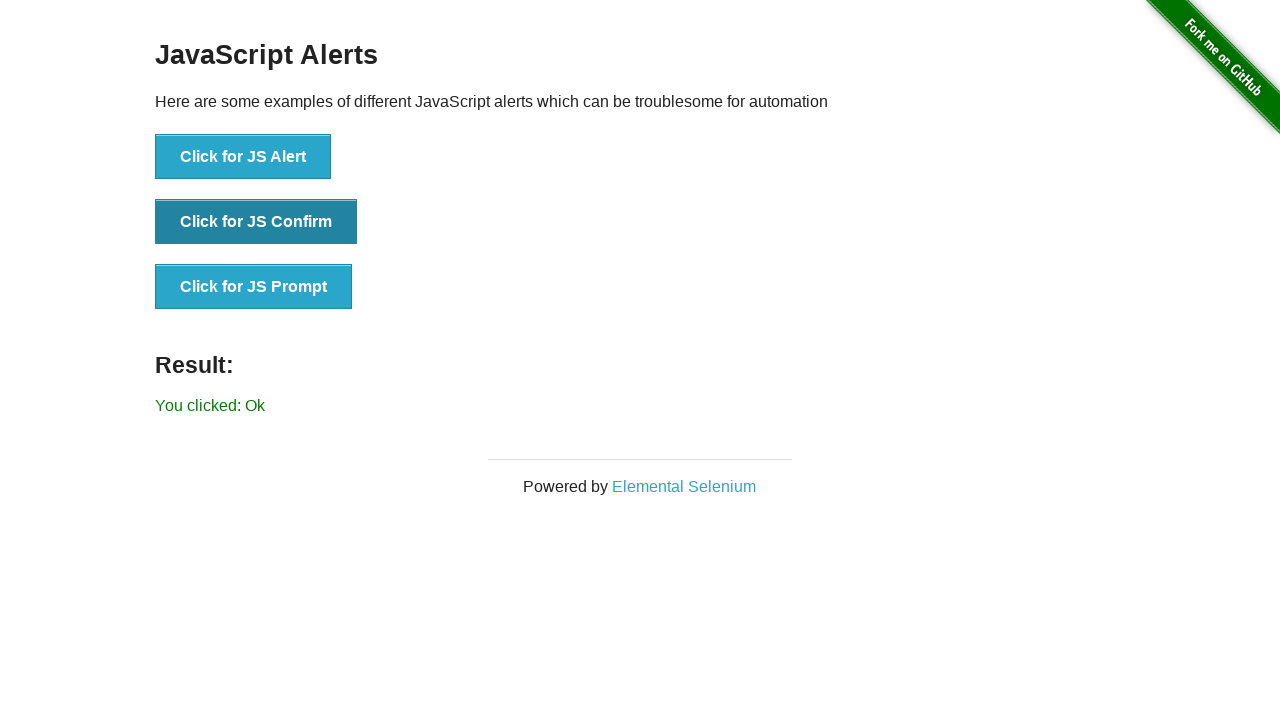

Clicked button to trigger JS Confirm dialog again at (256, 222) on xpath=/html/body/div[2]/div/div/ul/li[2]/button
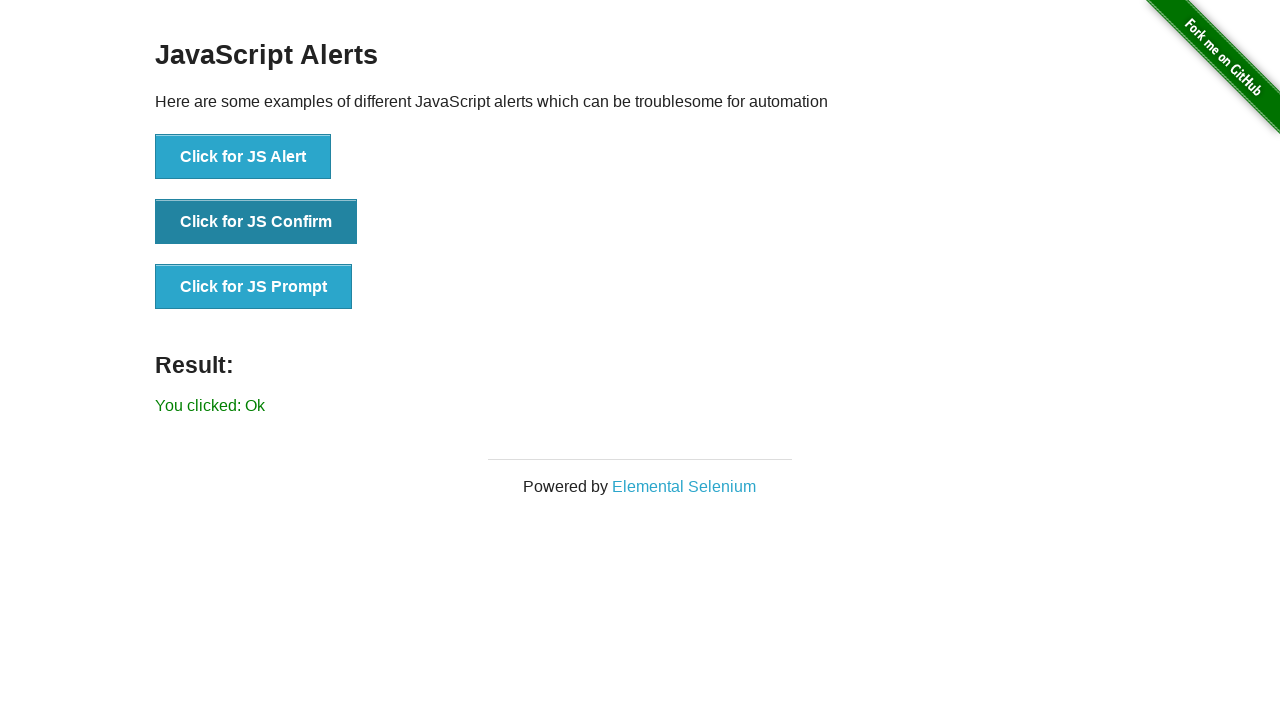

Confirm dialog dismissed and result message appeared
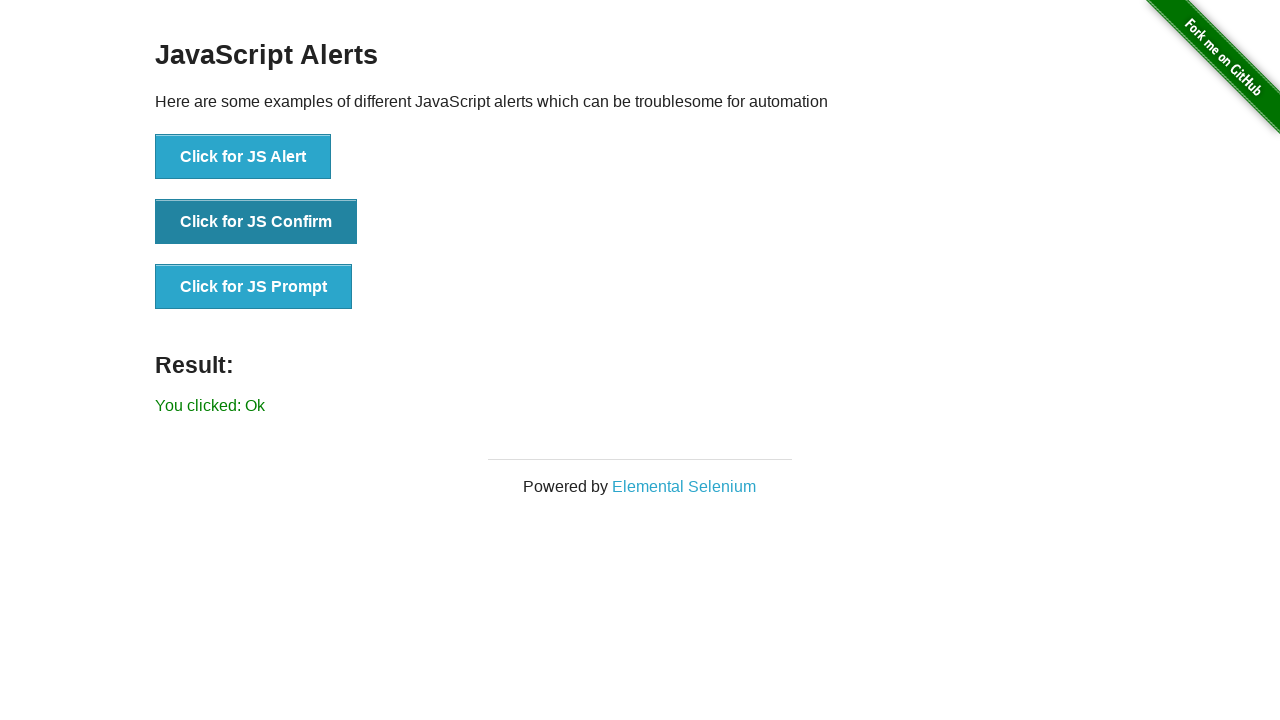

Registered dialog handler for prompt alert with text 'admin'
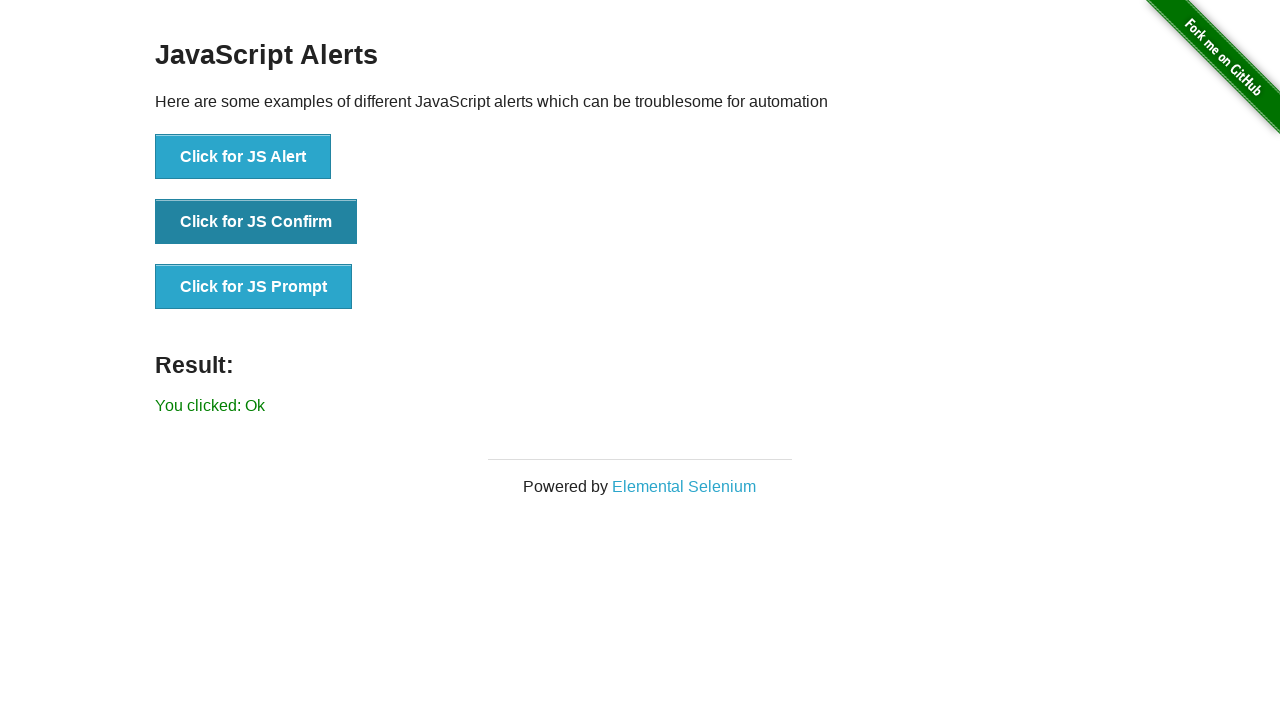

Clicked button to trigger JS Prompt dialog at (254, 287) on xpath=/html/body/div[2]/div/div/ul/li[3]/button
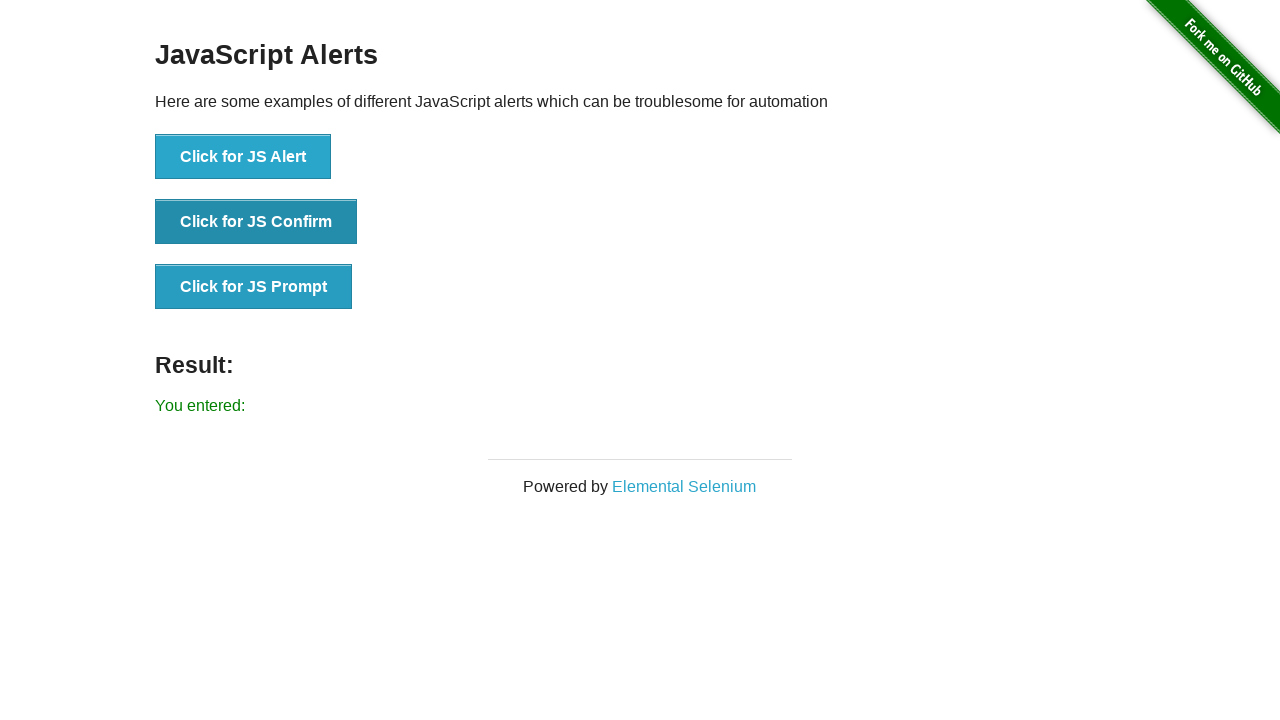

Prompt dialog accepted with text input and result message appeared
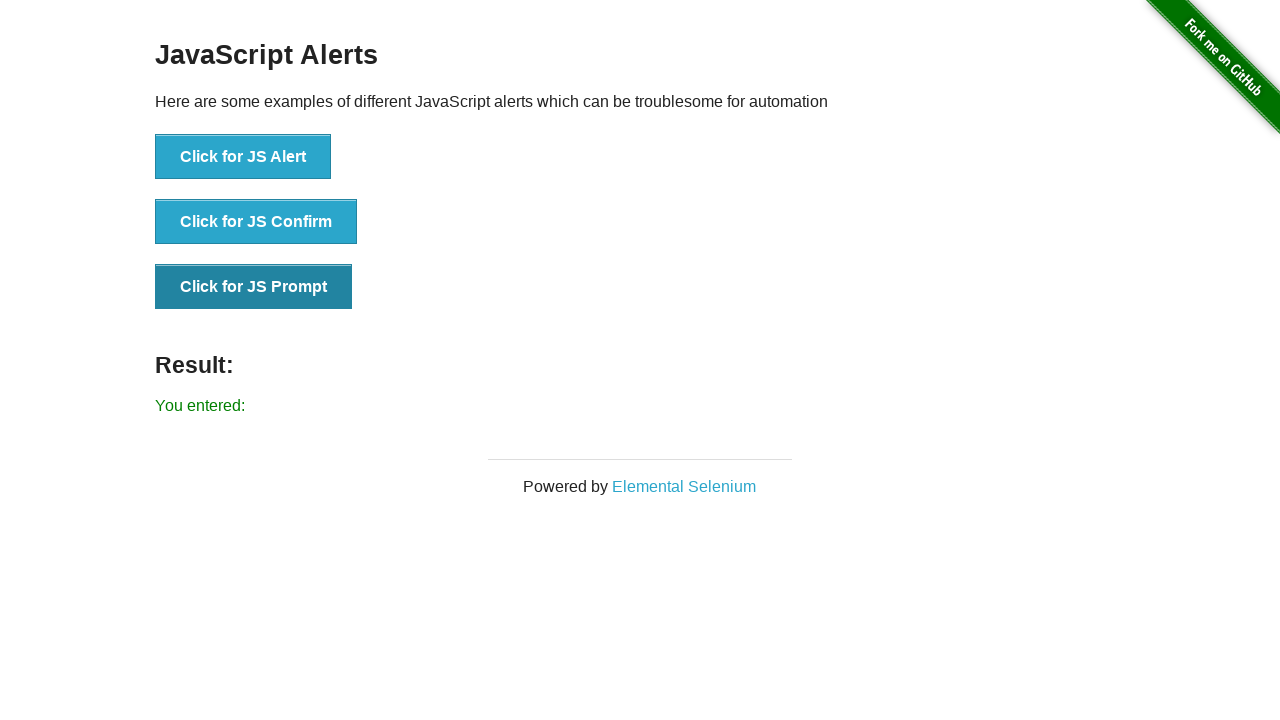

Registered dialog handler for prompt alert (dismiss)
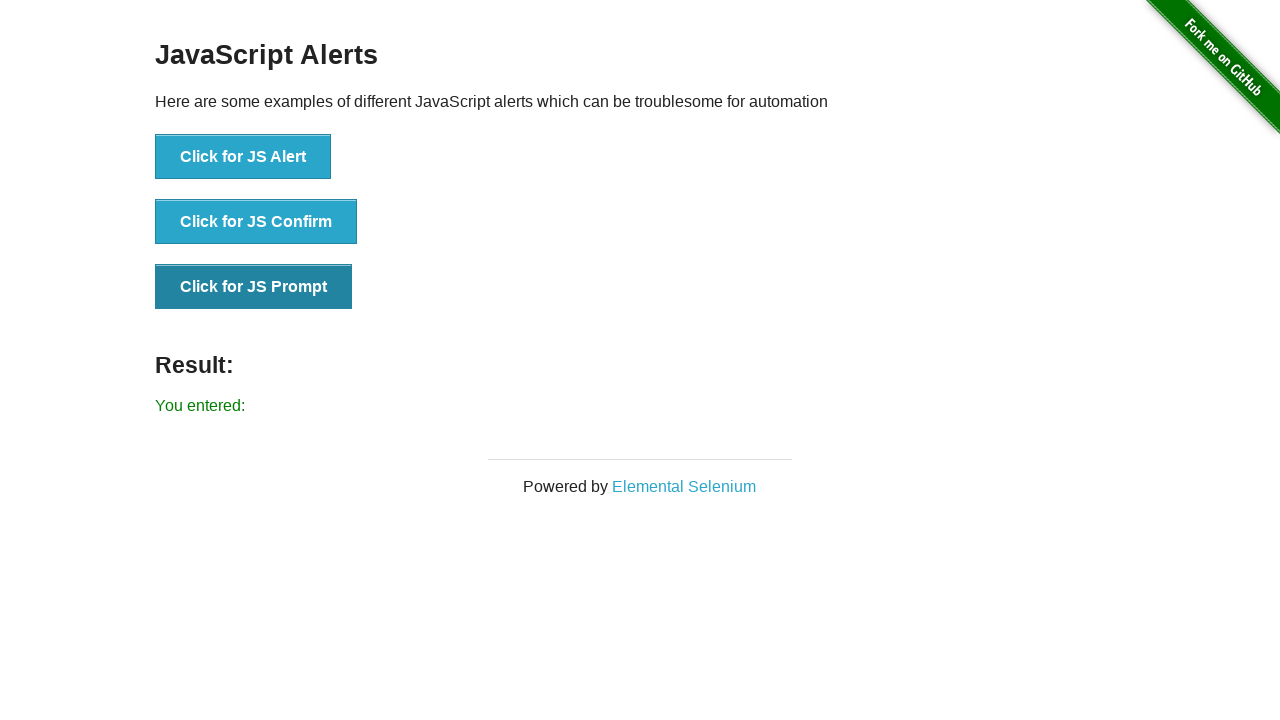

Clicked button to trigger JS Prompt dialog again at (254, 287) on xpath=/html/body/div[2]/div/div/ul/li[3]/button
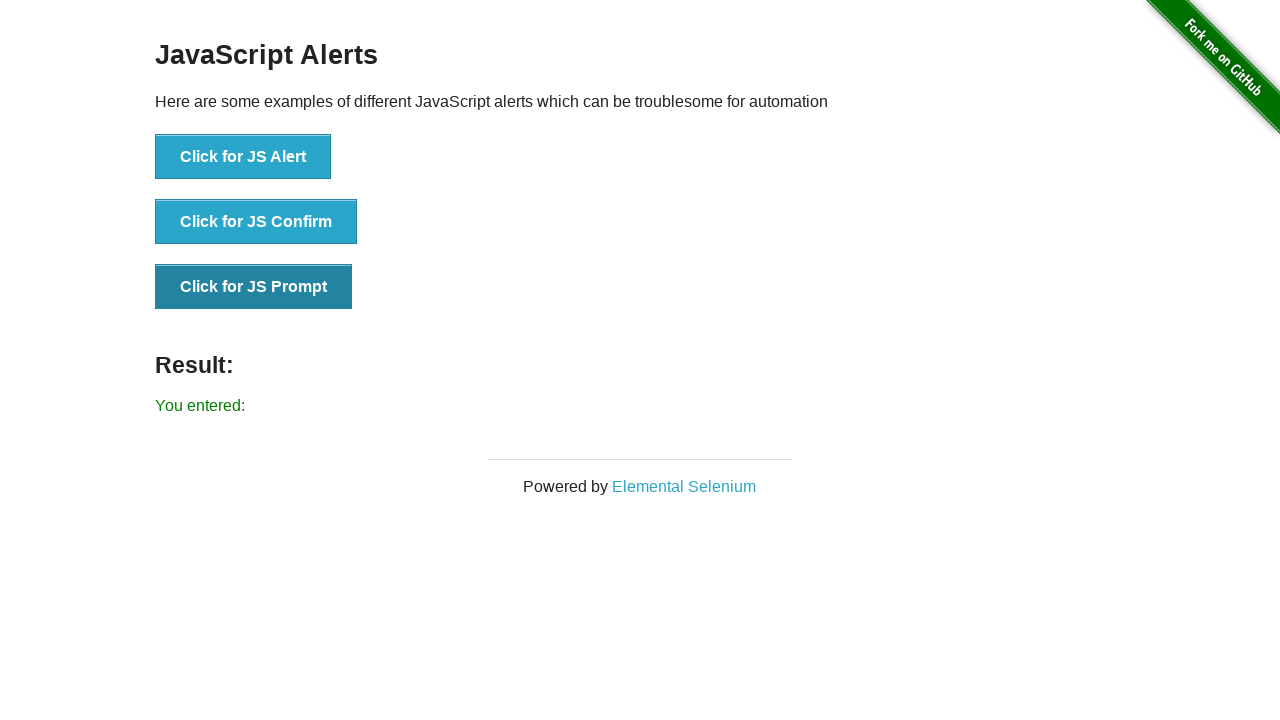

Prompt dialog dismissed and result message appeared
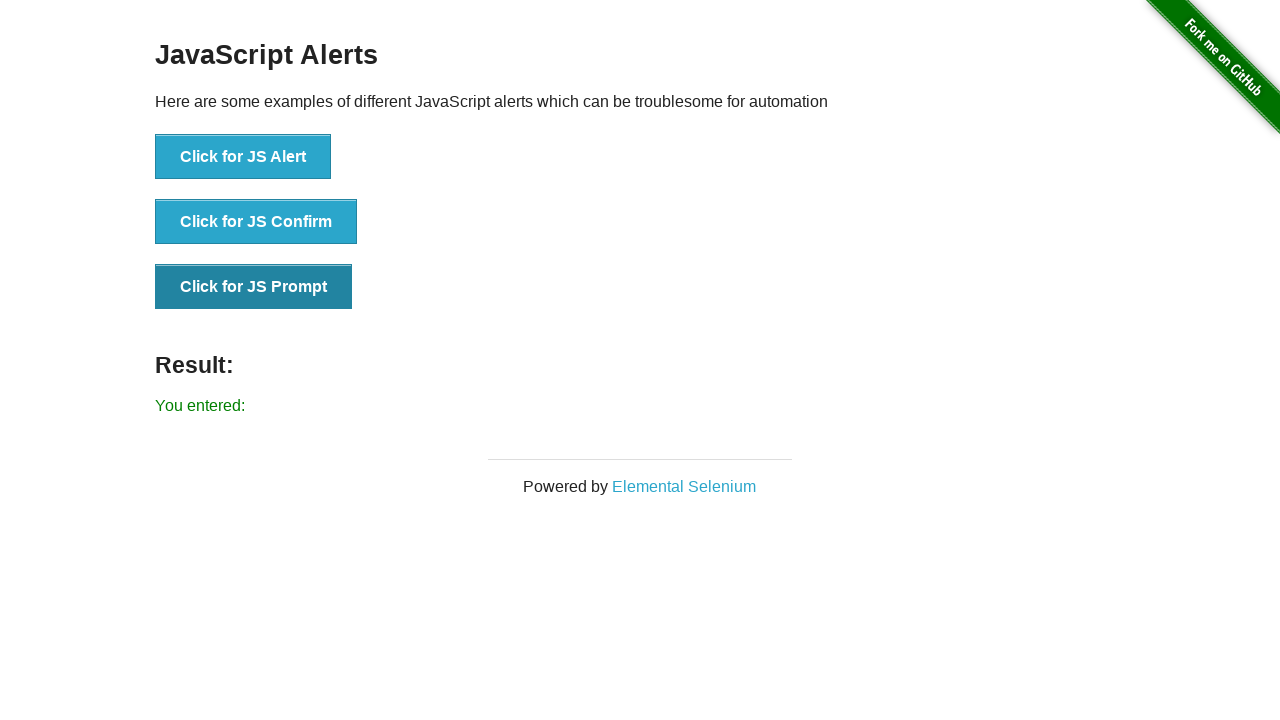

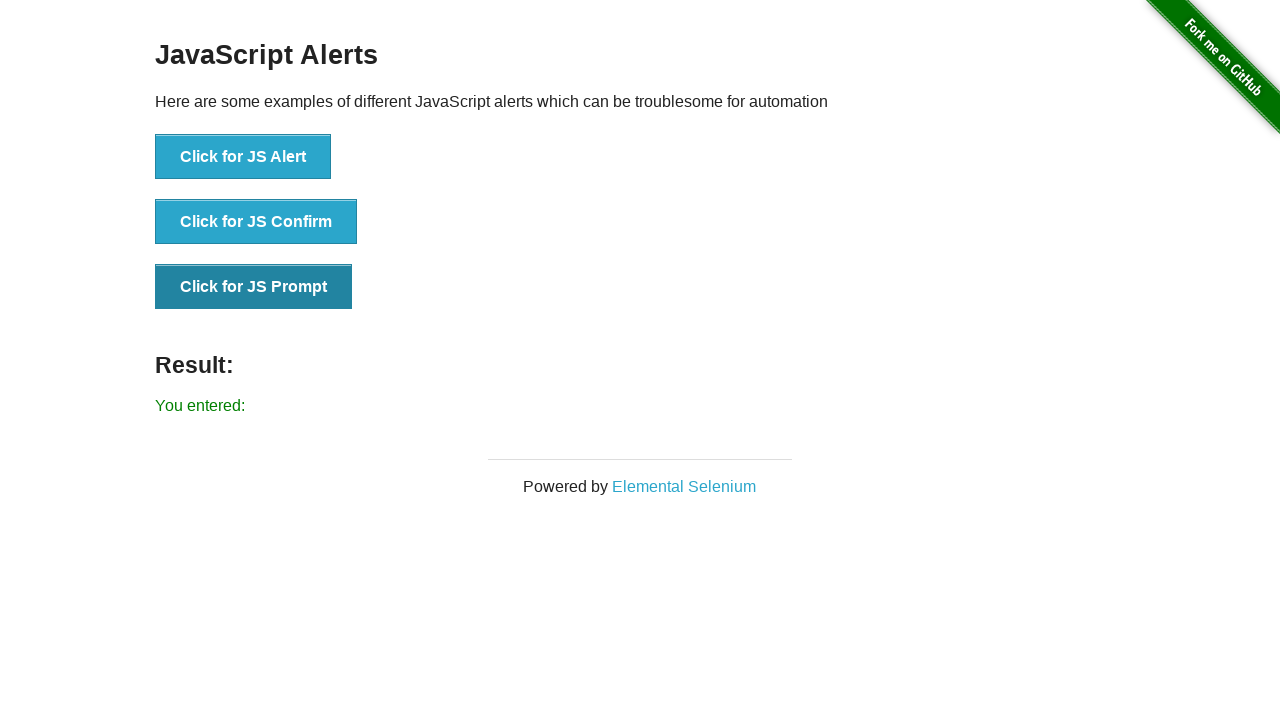